Tests a form submission by filling in various fields including text inputs, radio buttons, checkboxes, dropdowns, and date pickers

Starting URL: https://formy-project.herokuapp.com/form

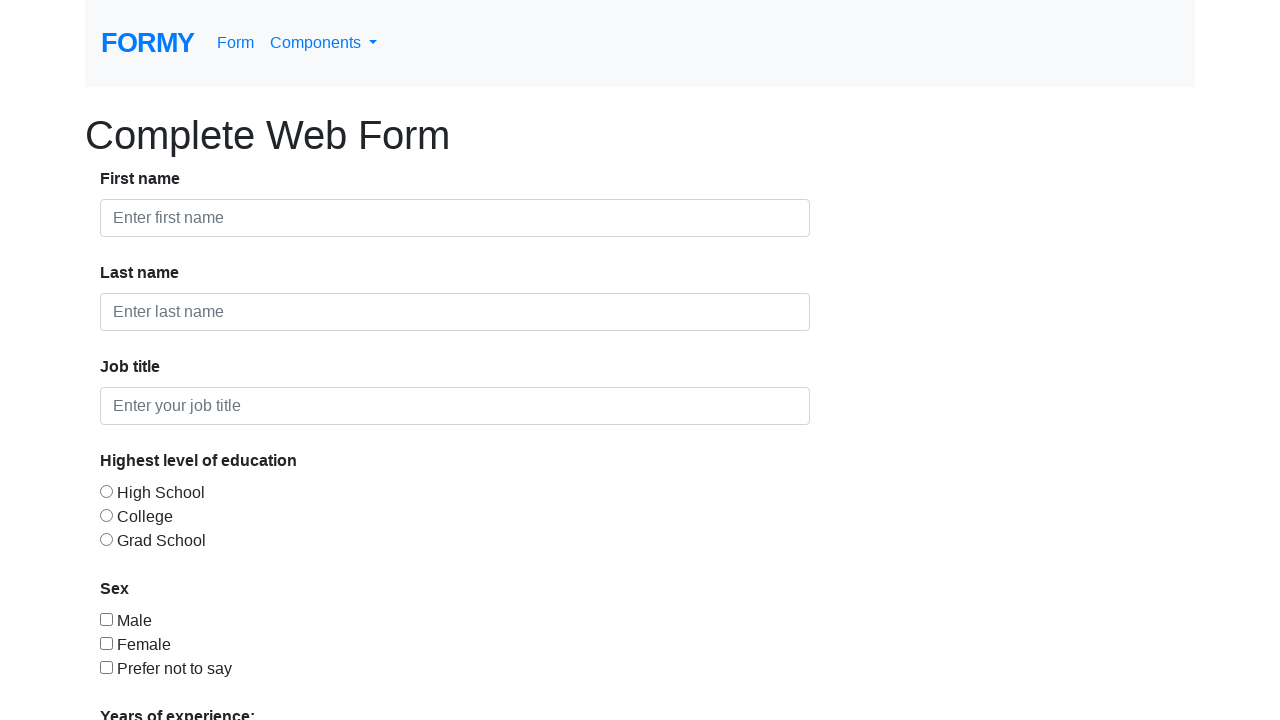

Filled first name field with 'John' on #first-name
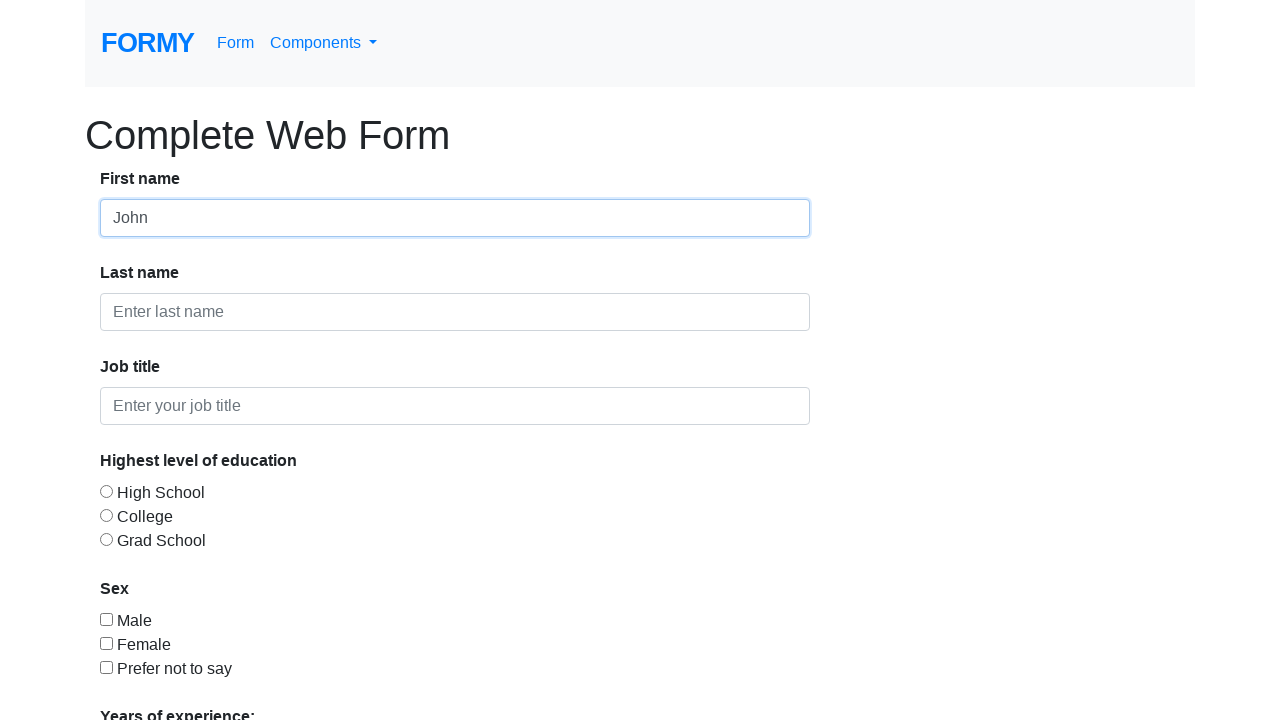

Filled last name field with 'Smith' on #last-name
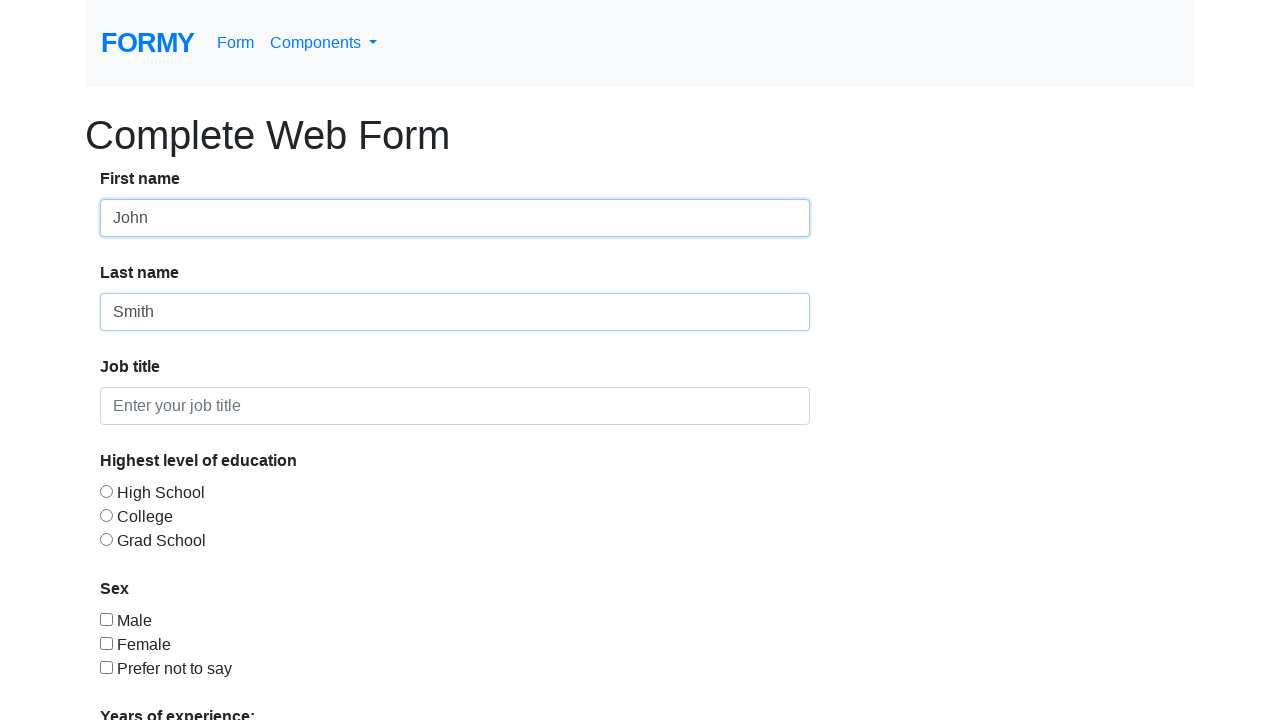

Clicked radio button option 2 at (106, 515) on xpath=//*[@id="radio-button-2"]
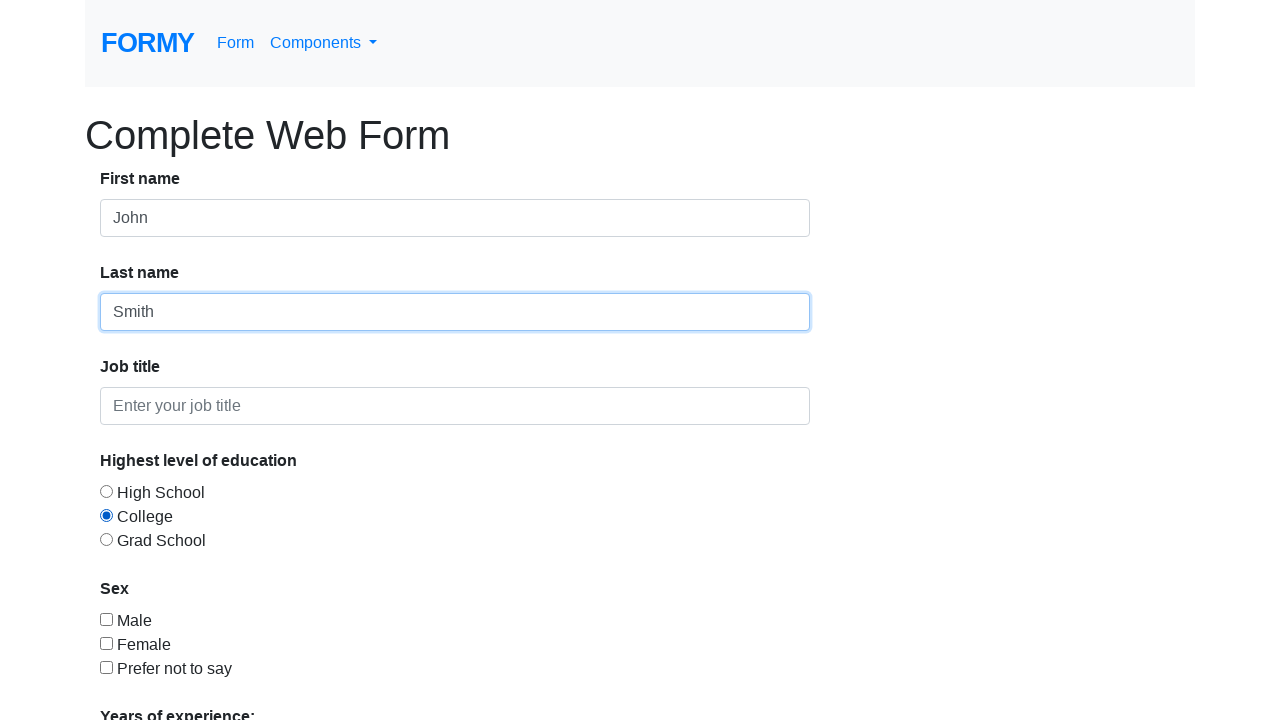

Clicked checkbox option 2 at (106, 643) on #checkbox-2
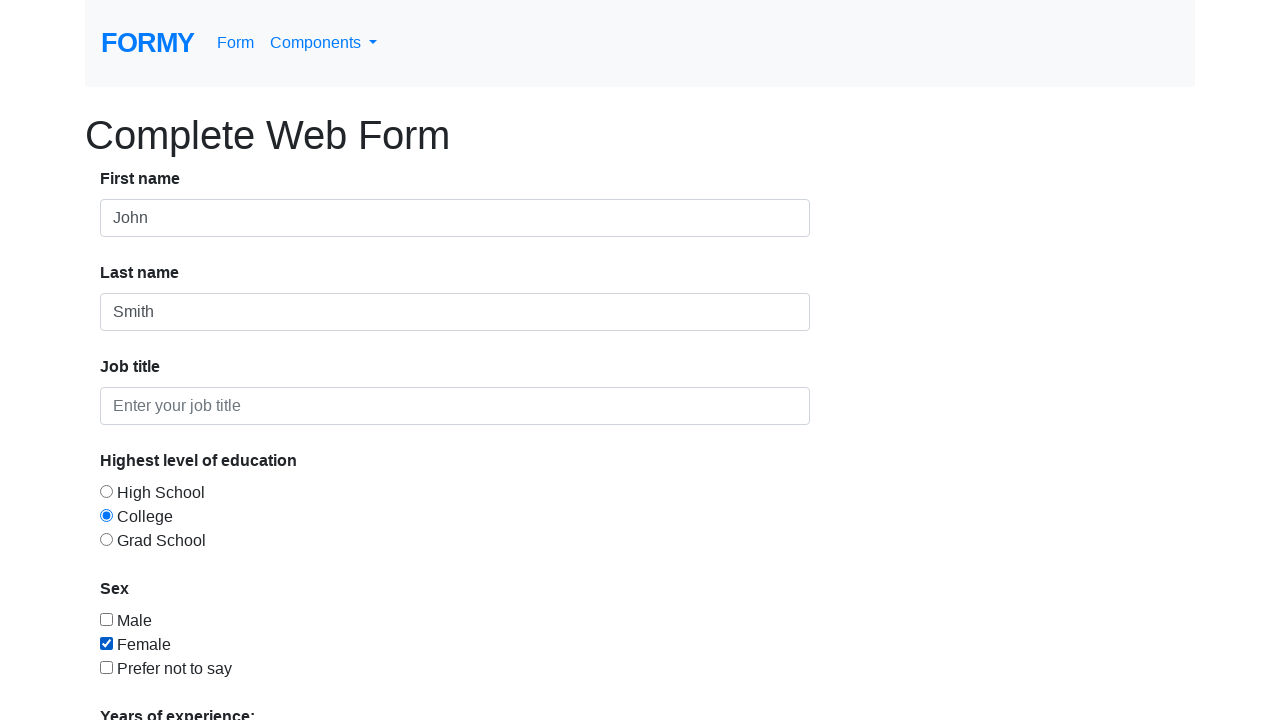

Selected '2-4' option from dropdown menu on #select-menu
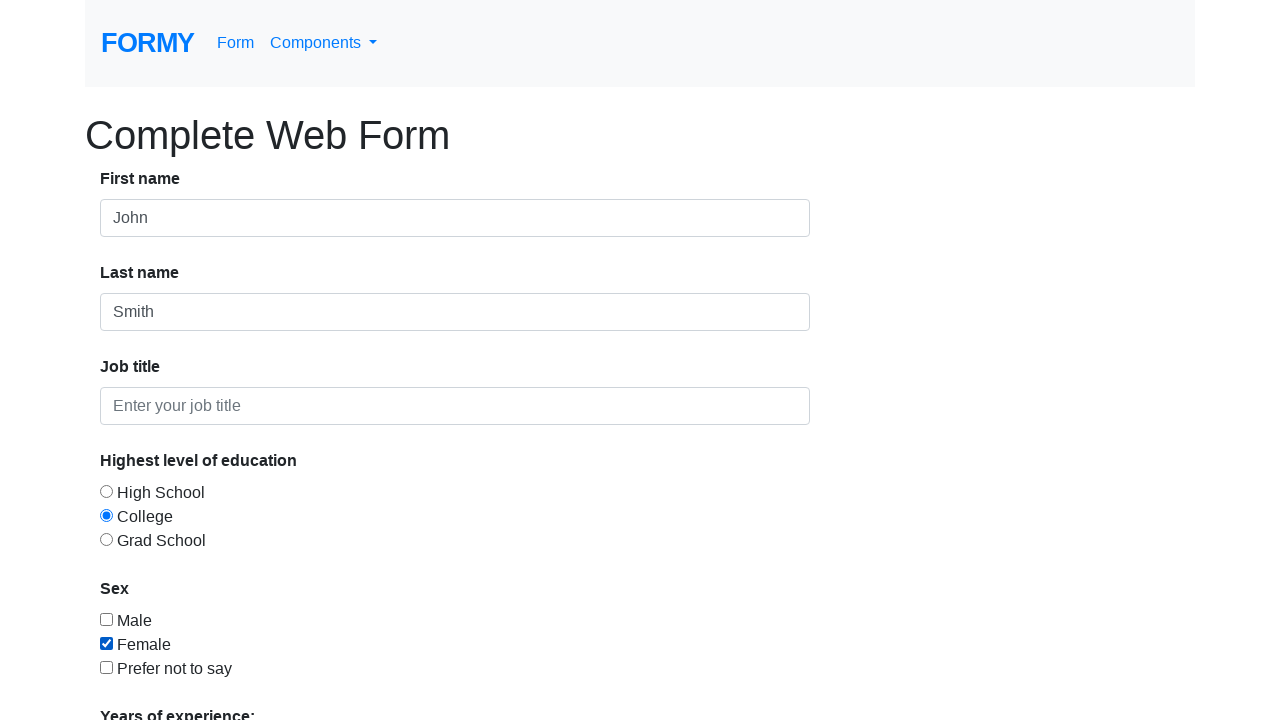

Clicked date picker field at (270, 613) on #datepicker
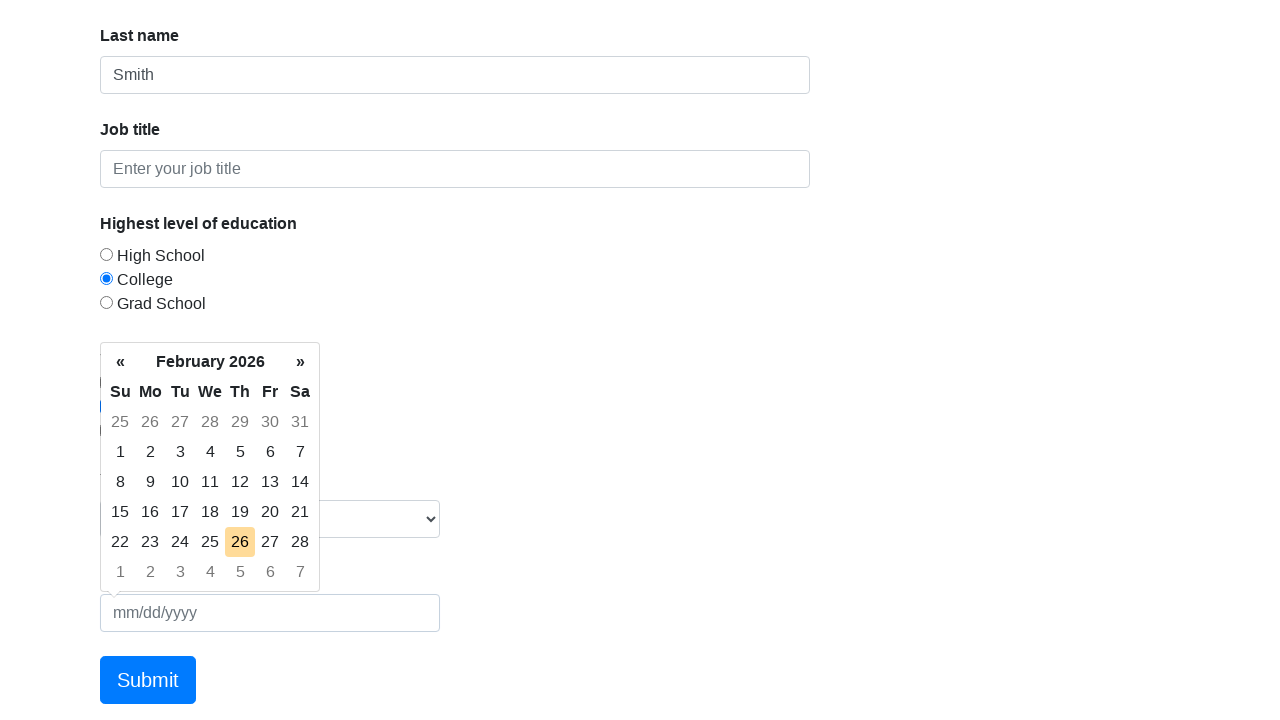

Clicked previous month button in date picker at (120, 362) on xpath=/html/body/div[2]/div[1]/table/thead/tr[2]/th[1]
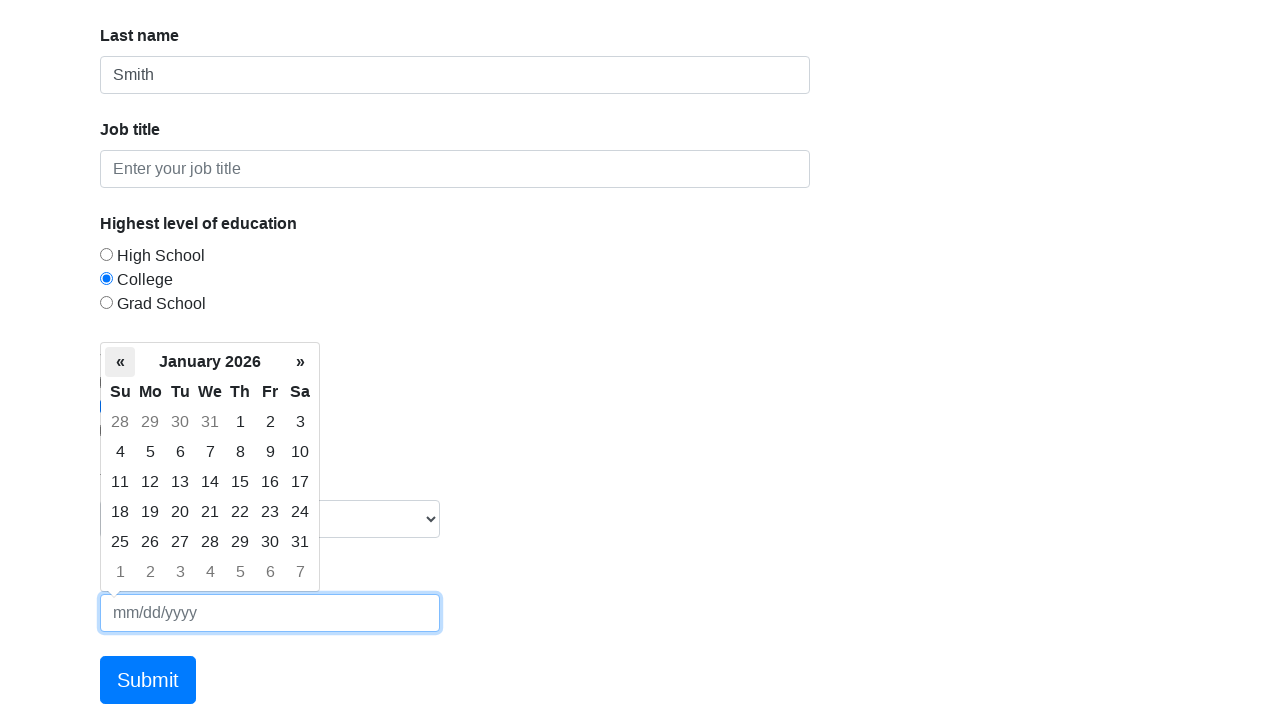

Navigated to form page
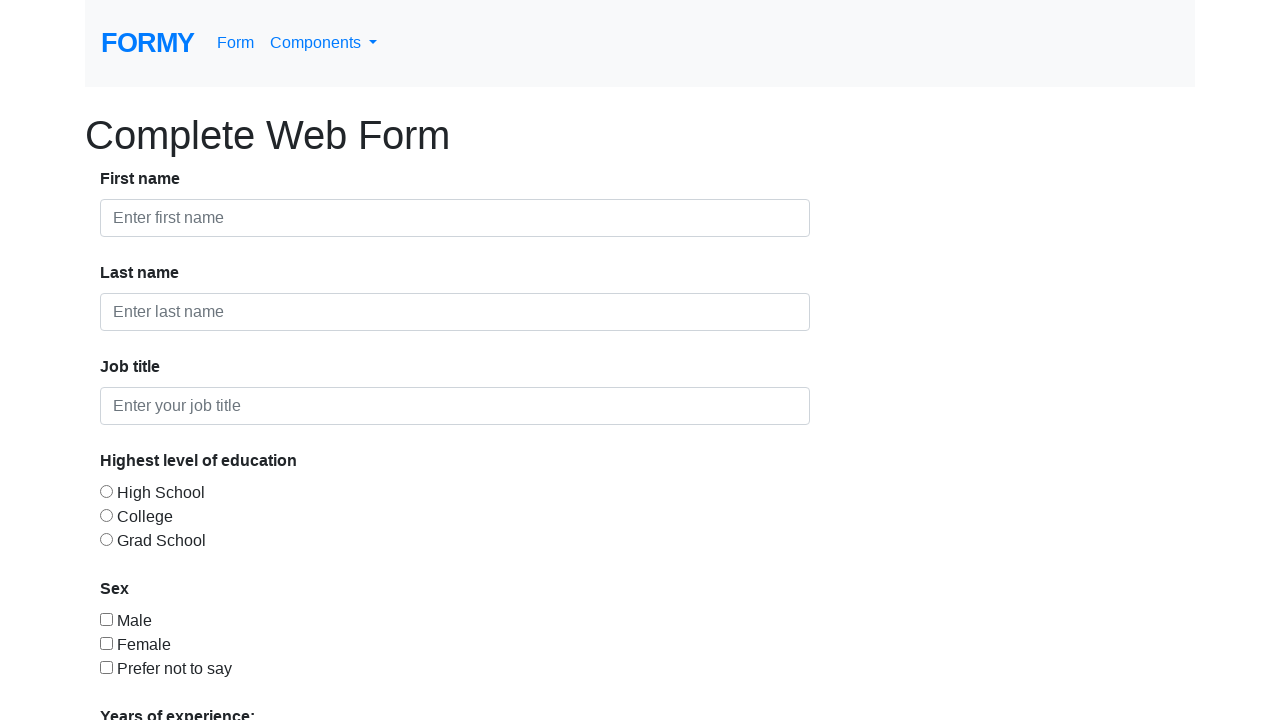

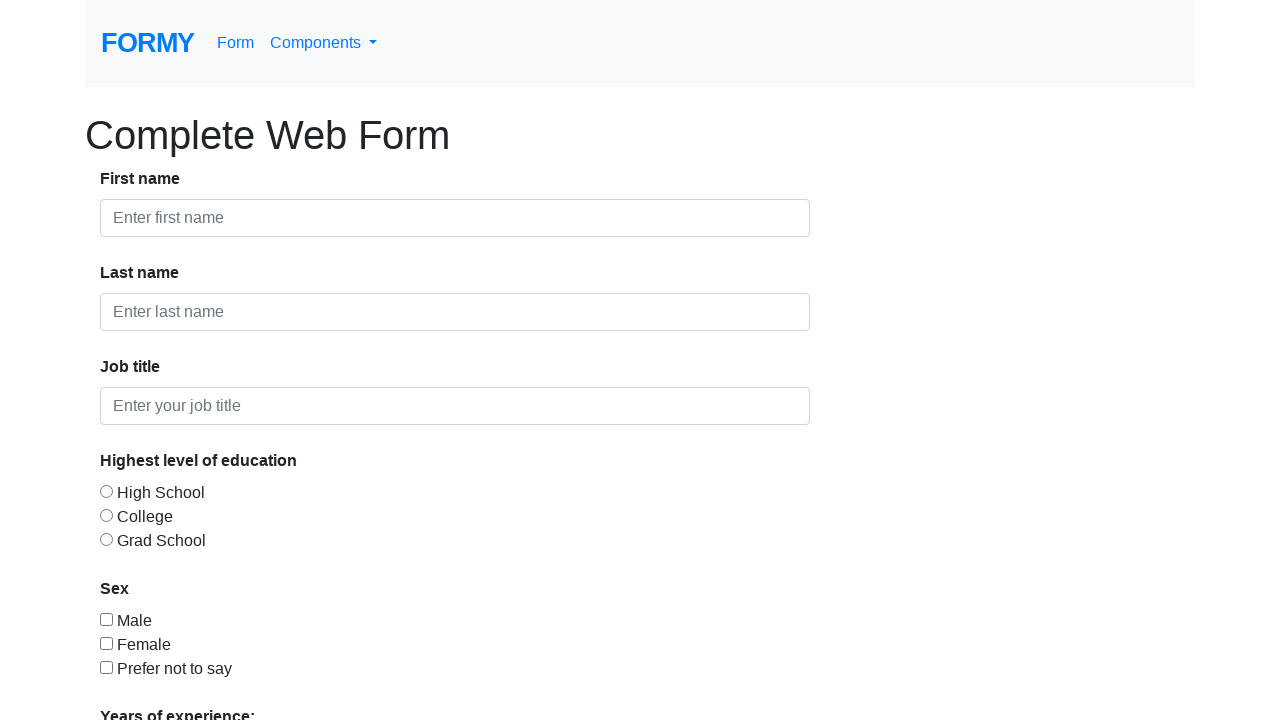